Tests iframe switching and alert handling on W3Schools tryit editor by clicking a button that triggers a JavaScript prompt and accepting it

Starting URL: https://www.w3schools.com/js/tryit.asp?filename=tryjs_prompt

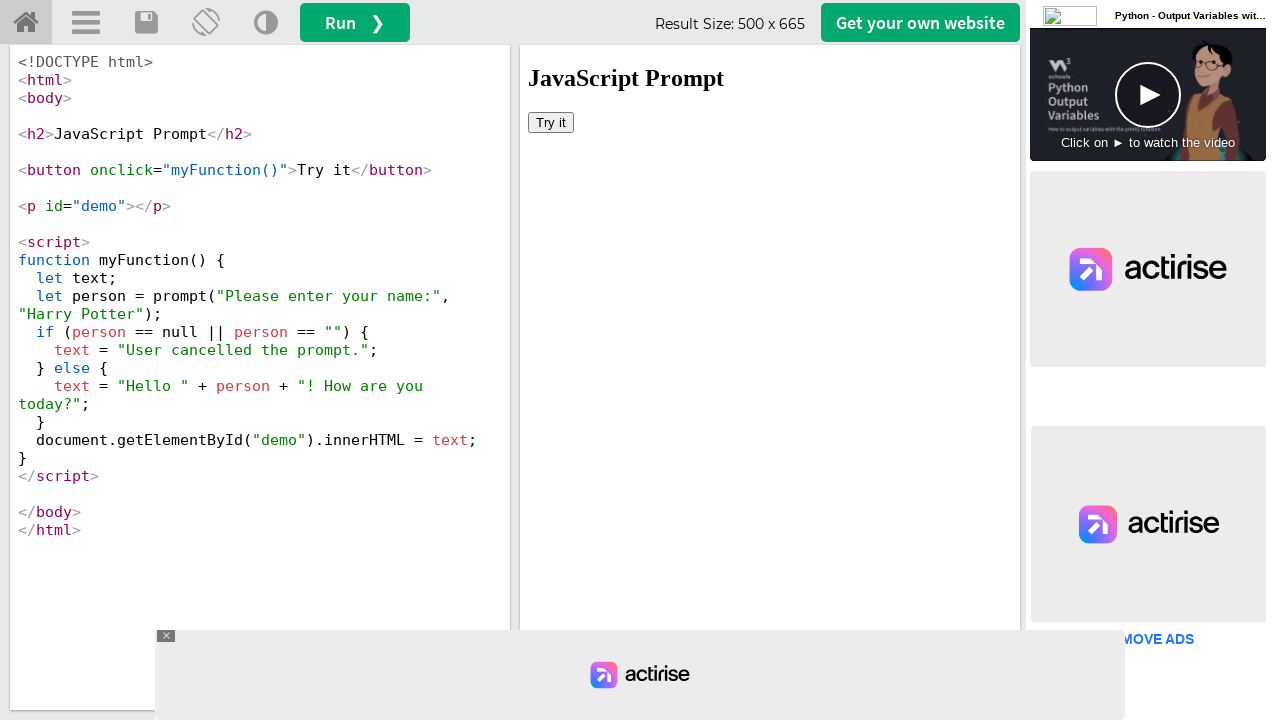

Switched to iframeResult iframe
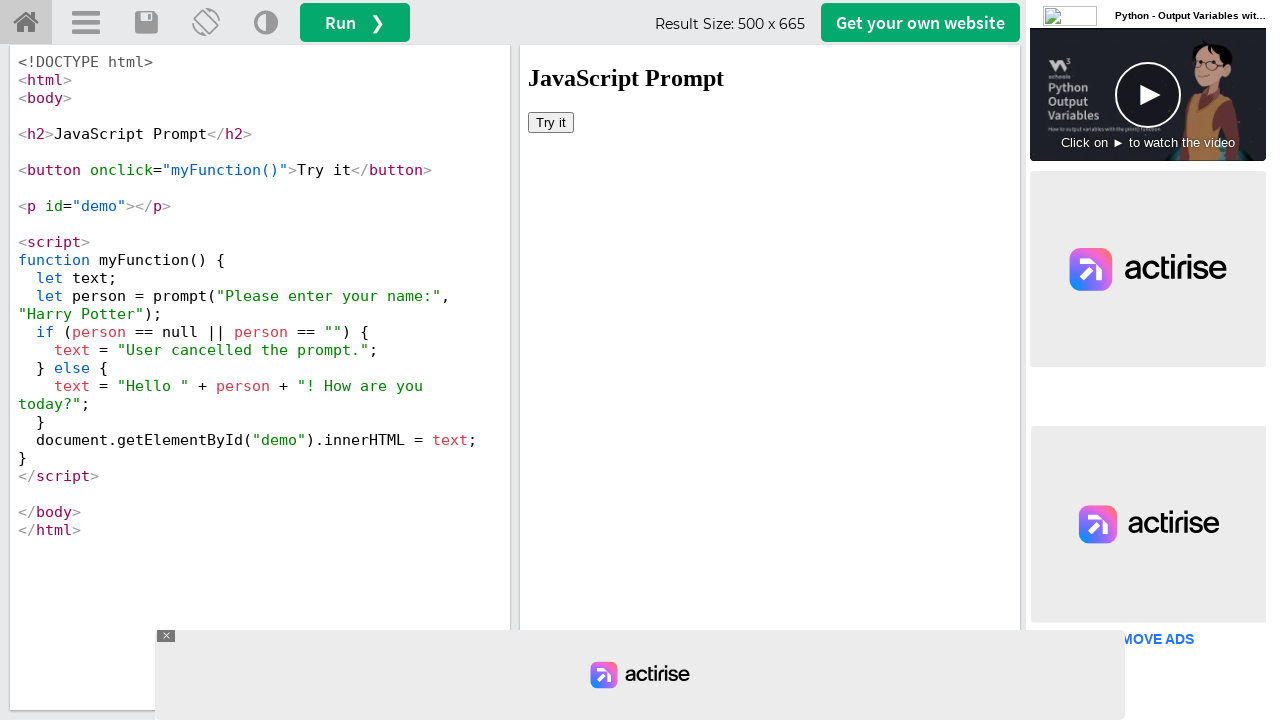

Clicked 'Try it' button in iframe at (551, 122) on button:has-text('Try it')
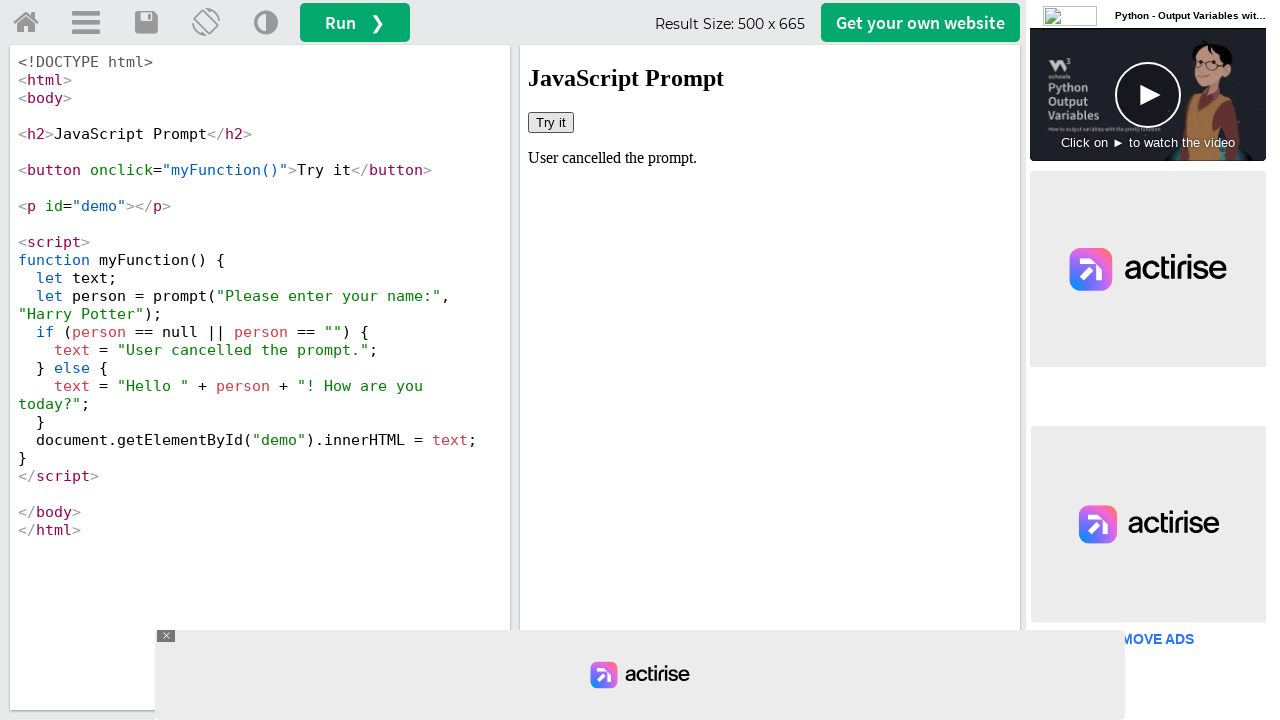

Set up dialog handler to accept prompts
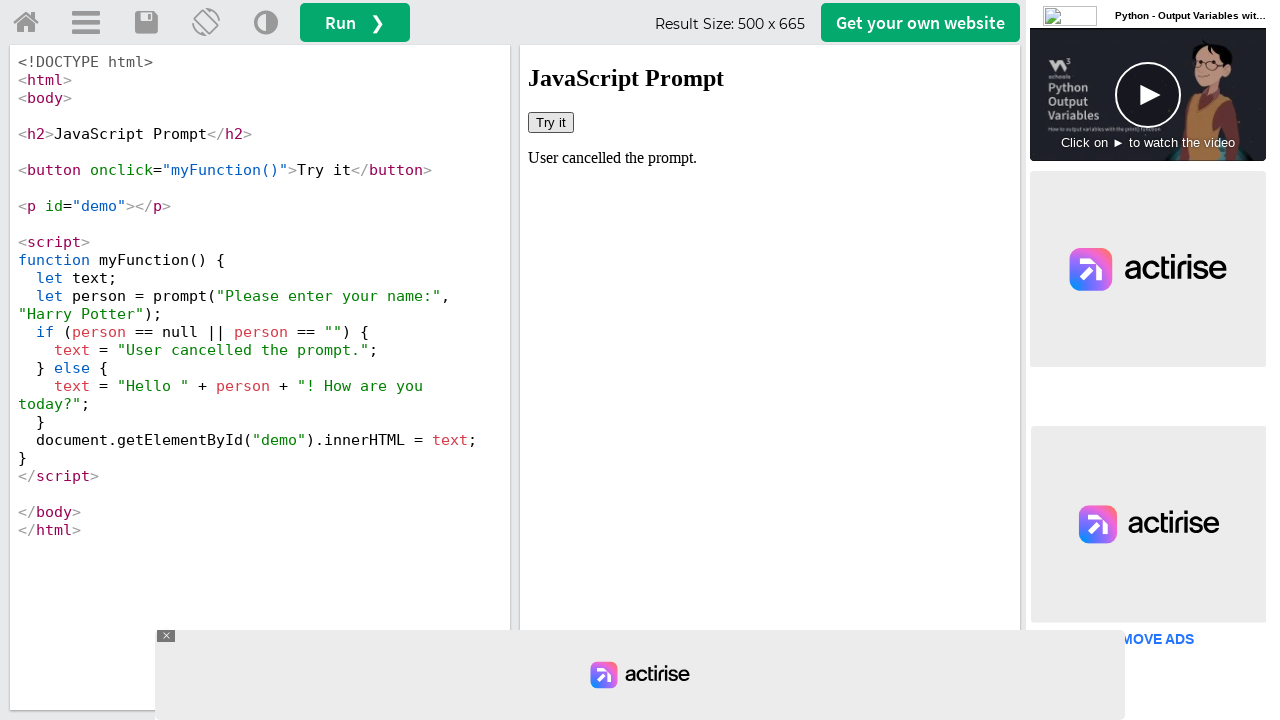

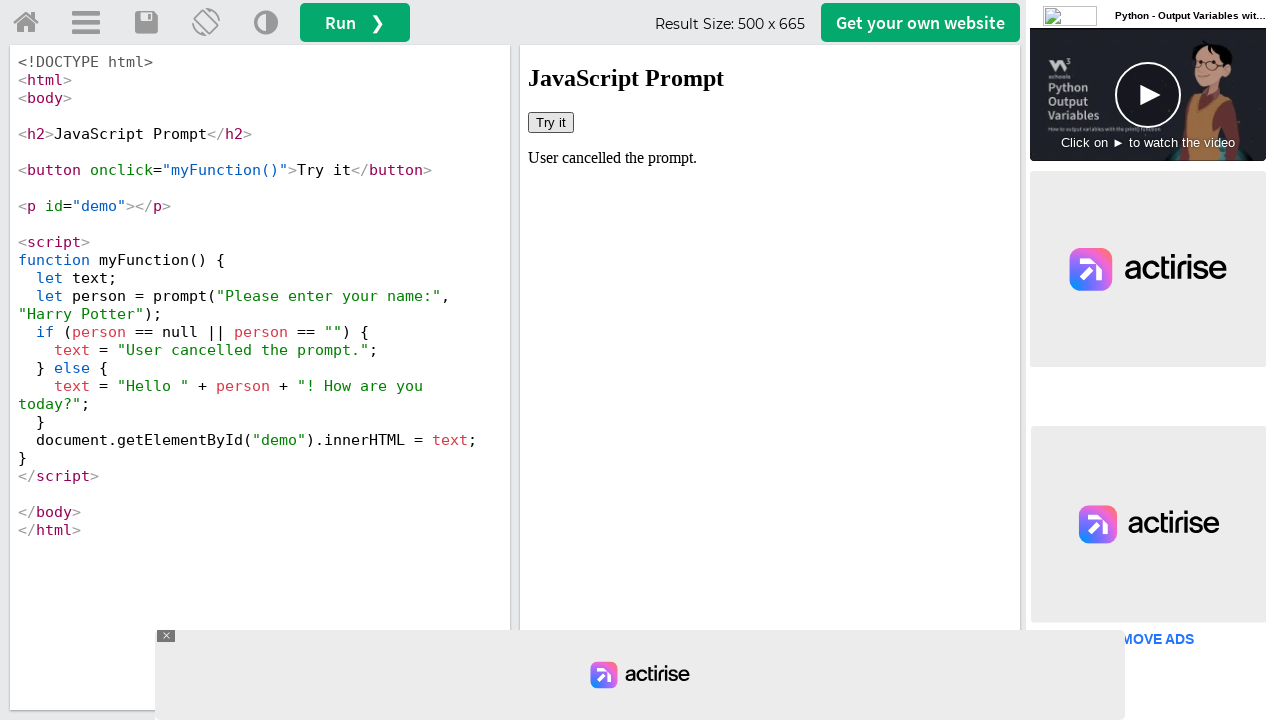